Demonstrates basic browser navigation by visiting selenium.dev, navigating back and forward, refreshing the page, and then navigating to etsy.com

Starting URL: https://www.selenium.dev

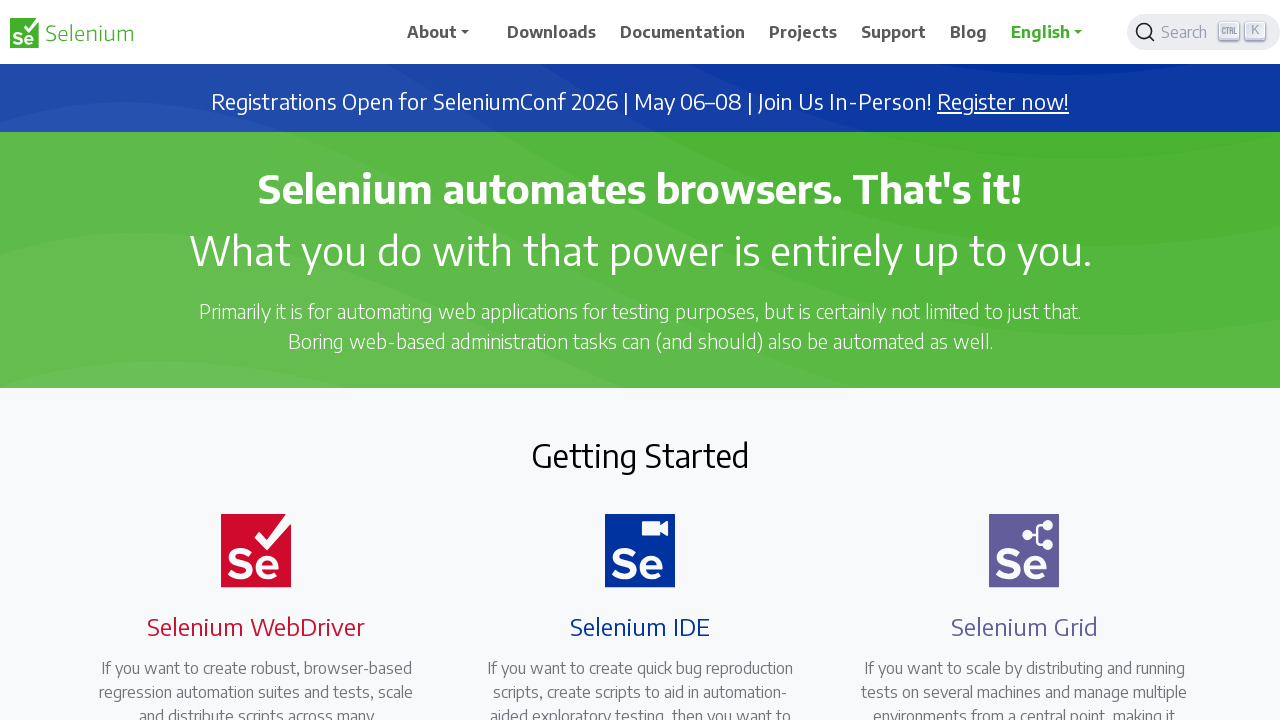

Retrieved page title from selenium.dev
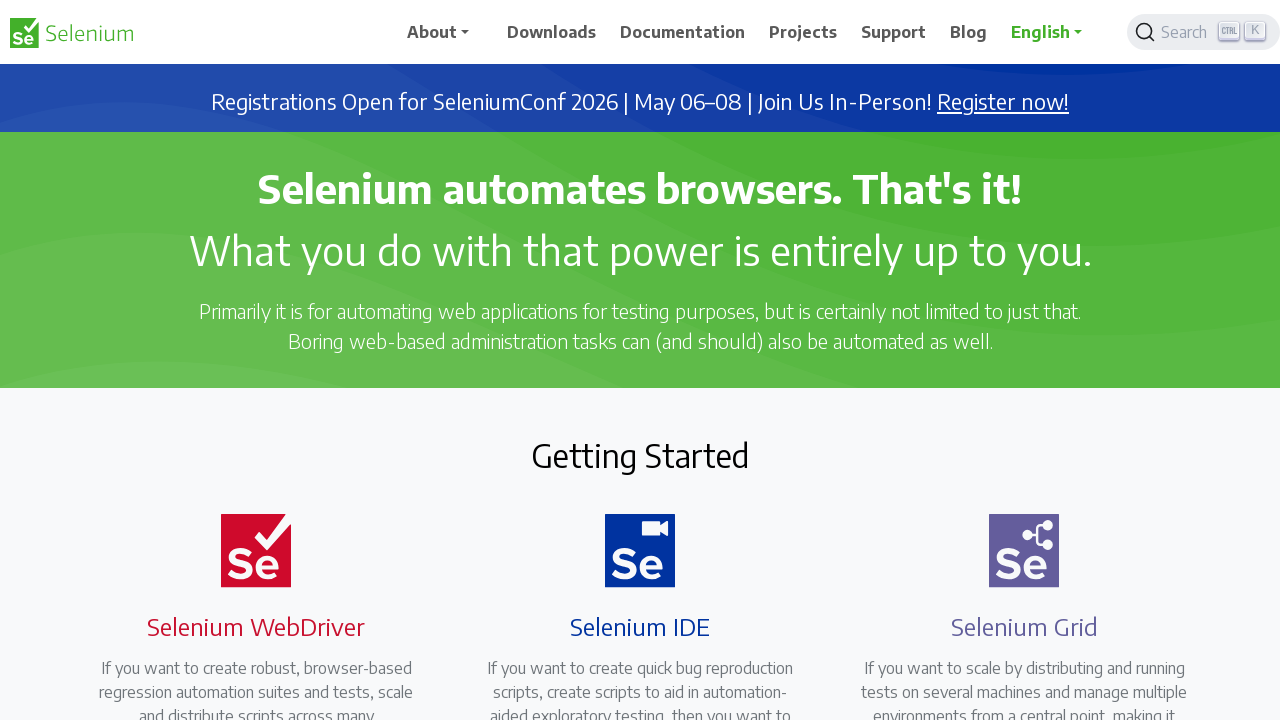

Retrieved current URL from selenium.dev
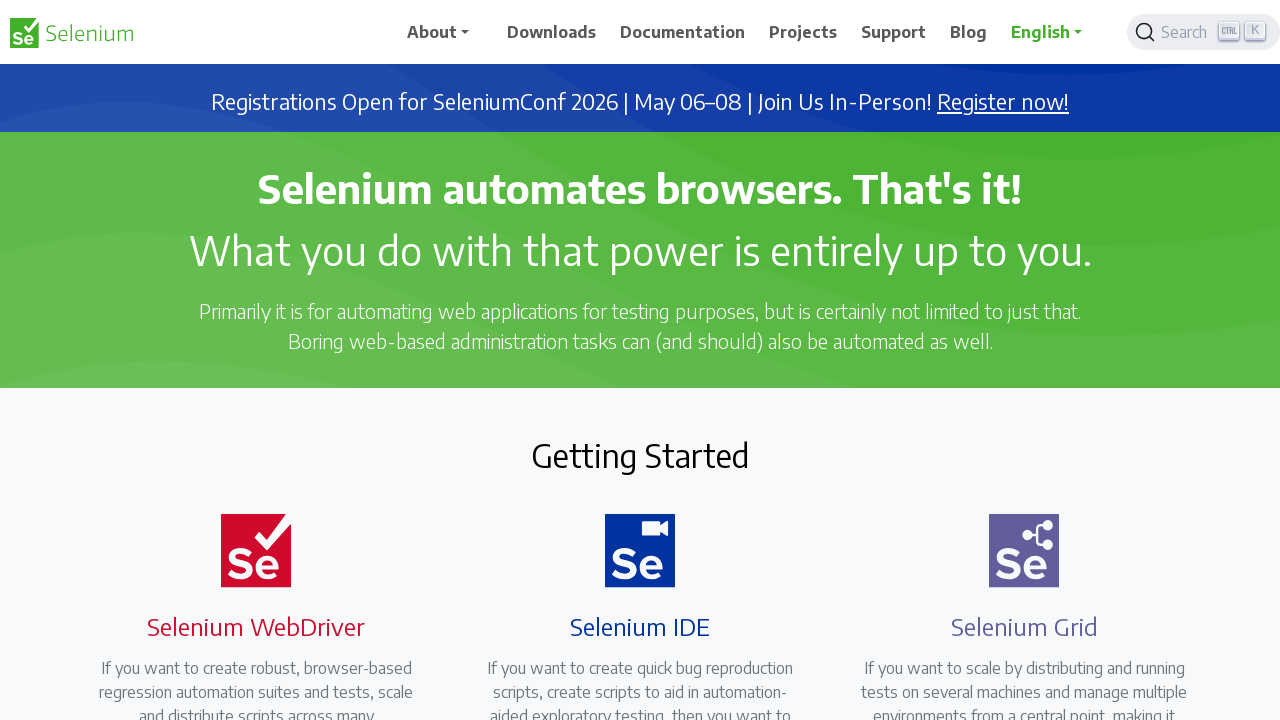

Navigated back in browser history
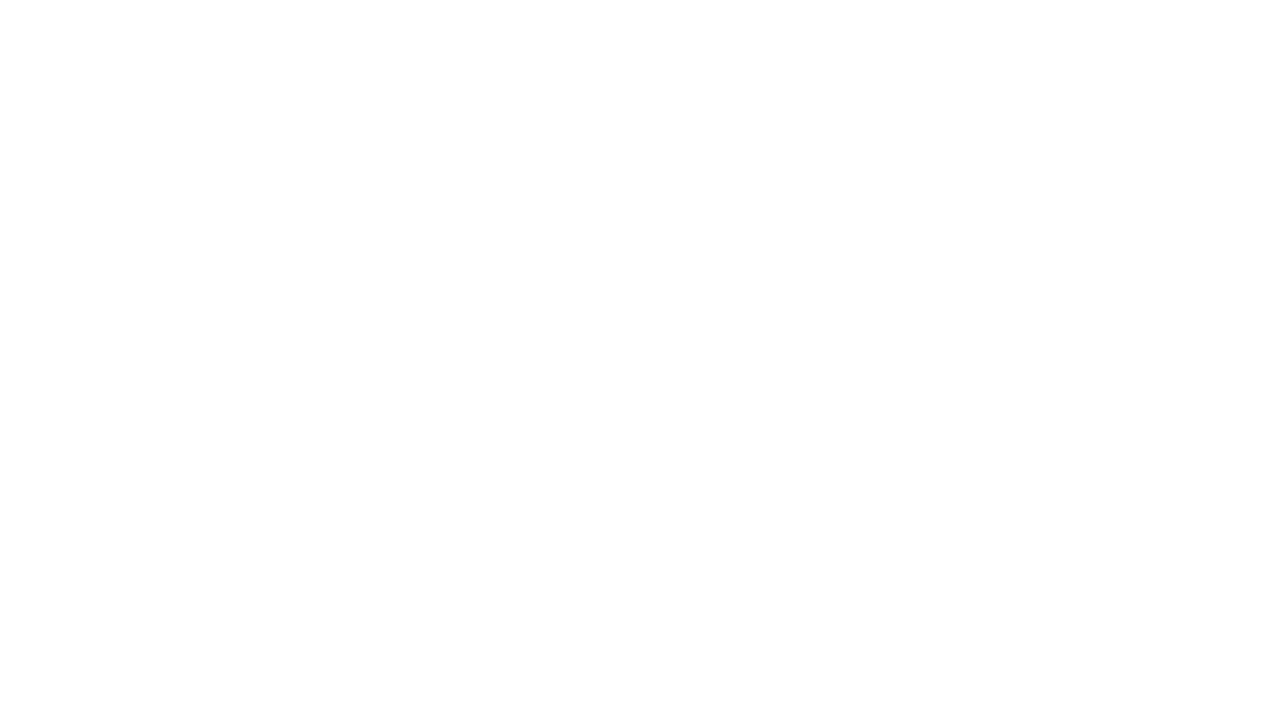

Navigated forward in browser history
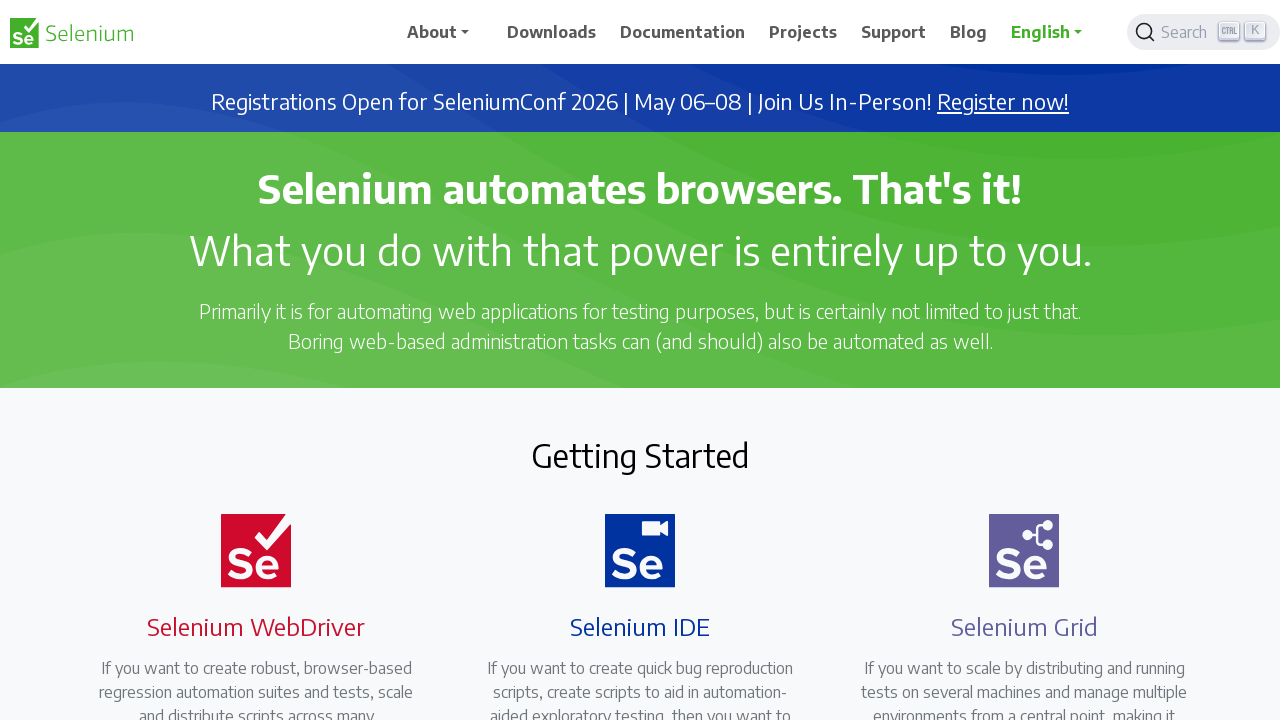

Refreshed the current page
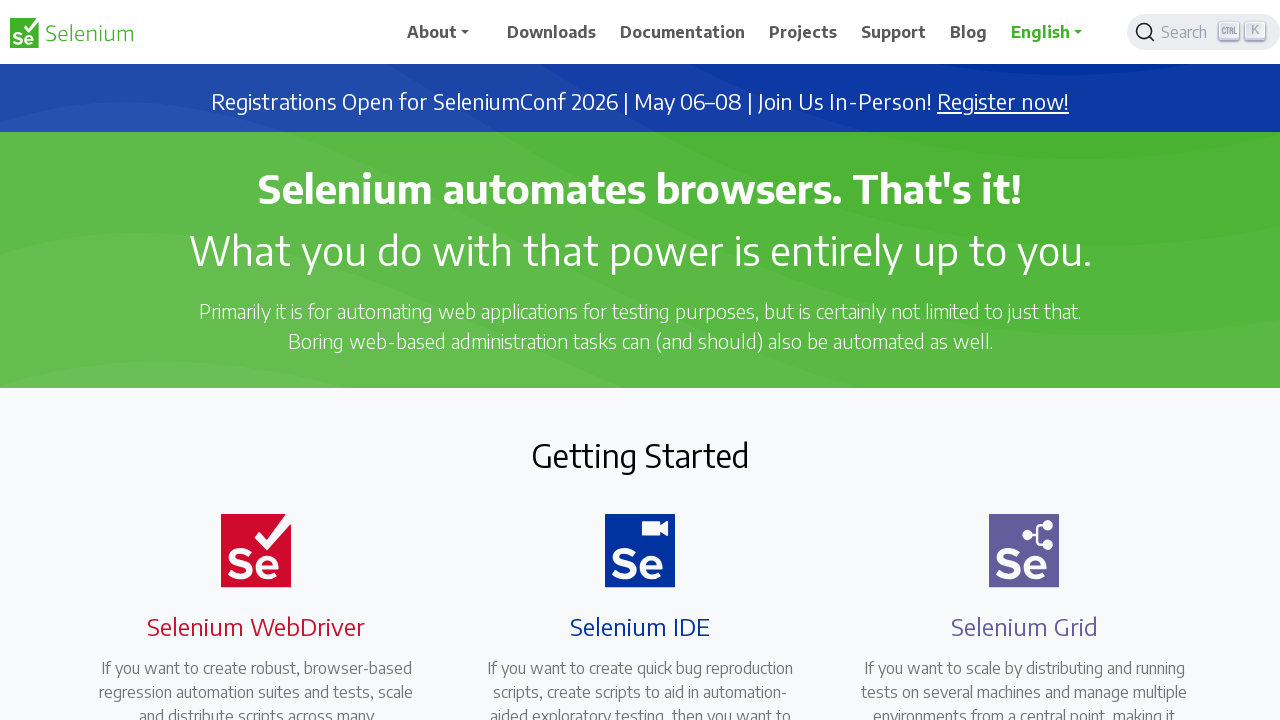

Navigated to etsy.com
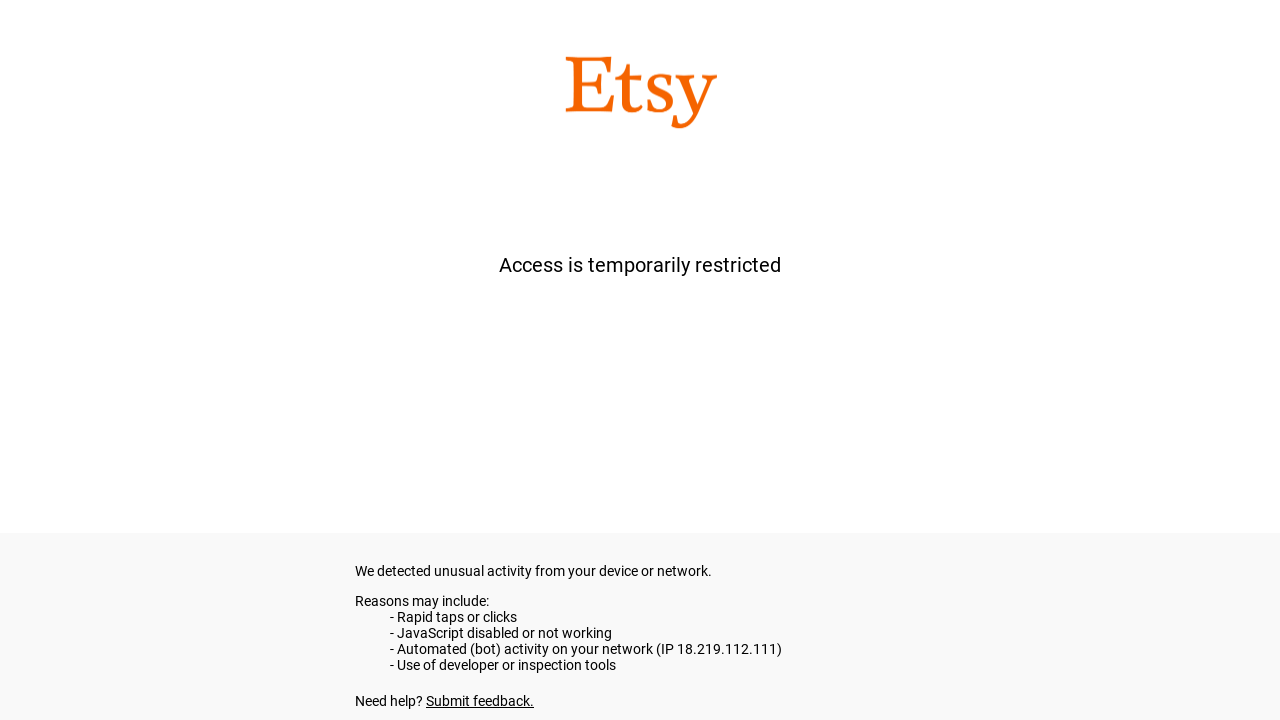

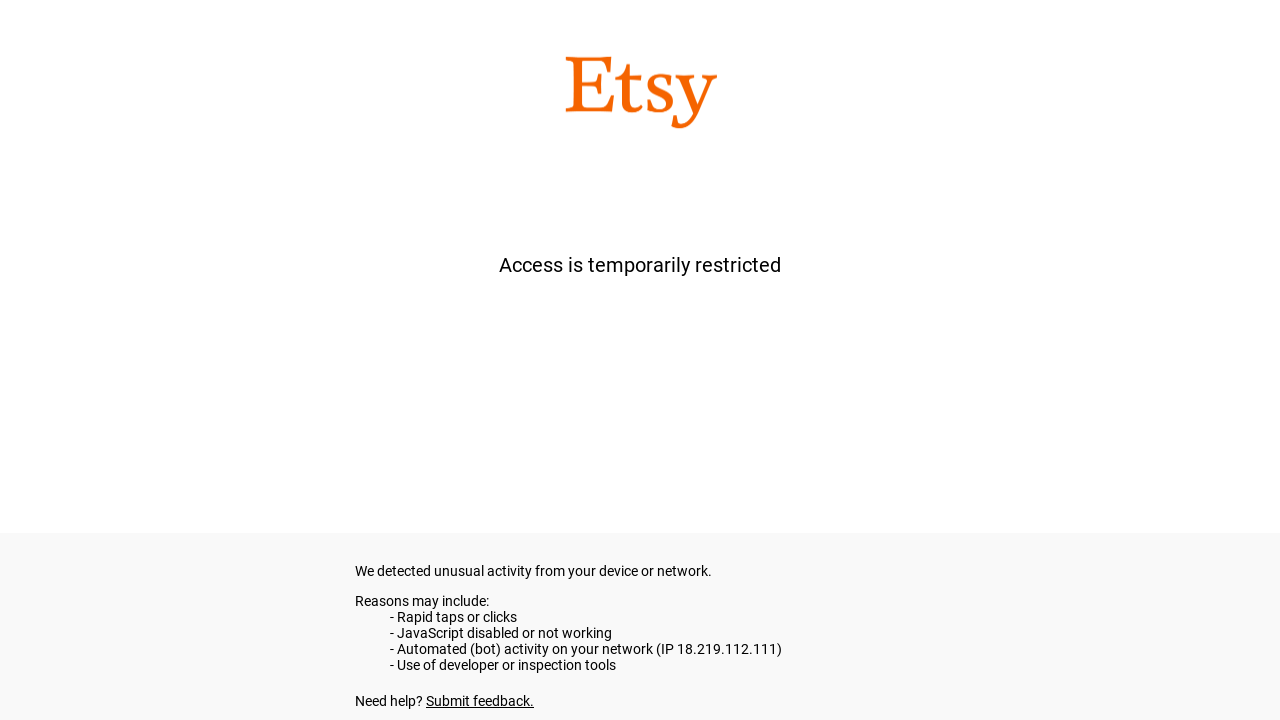